Tests the passenger selection dropdown on SpiceJet website by incrementing the adult passenger count and confirming the selection

Starting URL: https://www.spicejet.com/

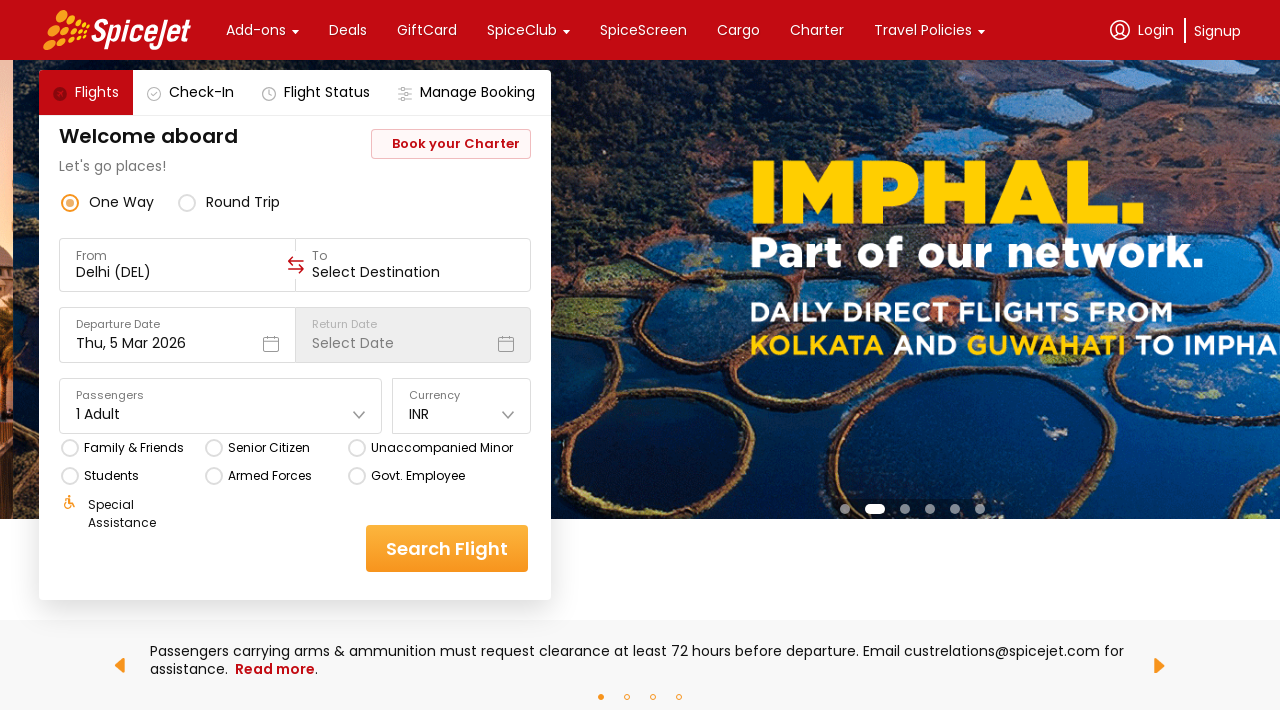

Clicked on travellers dropdown to open passenger selection at (221, 406) on div[data-testid='home-page-travellers']
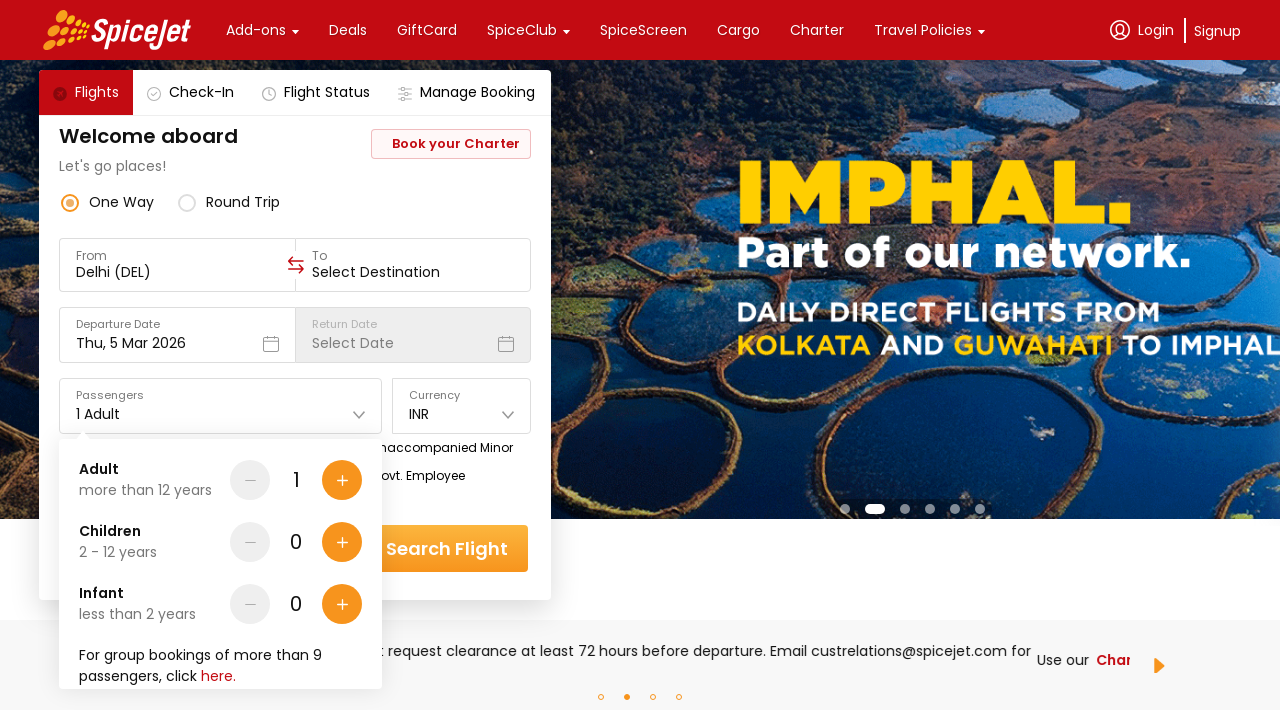

Waited for dropdown to fully load
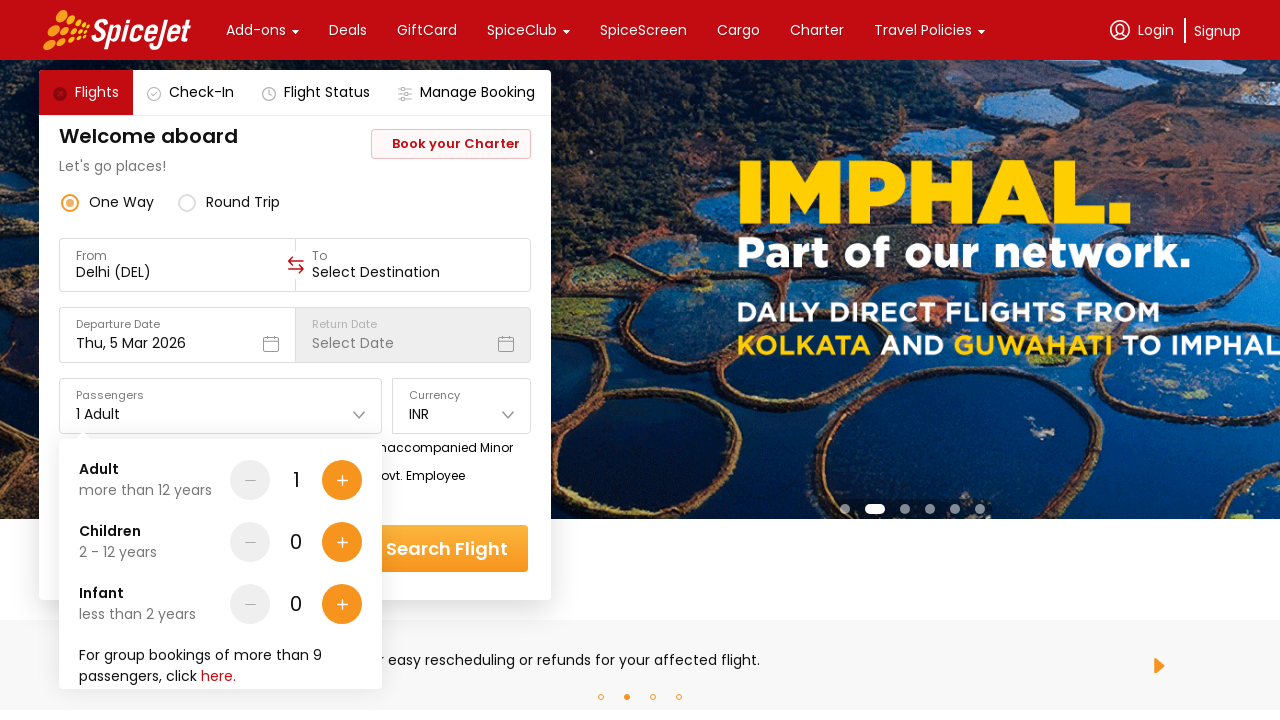

Incremented adult passenger count (iteration 1 of 4) at (342, 480) on div[data-testid='Adult-testID-plus-one-cta']
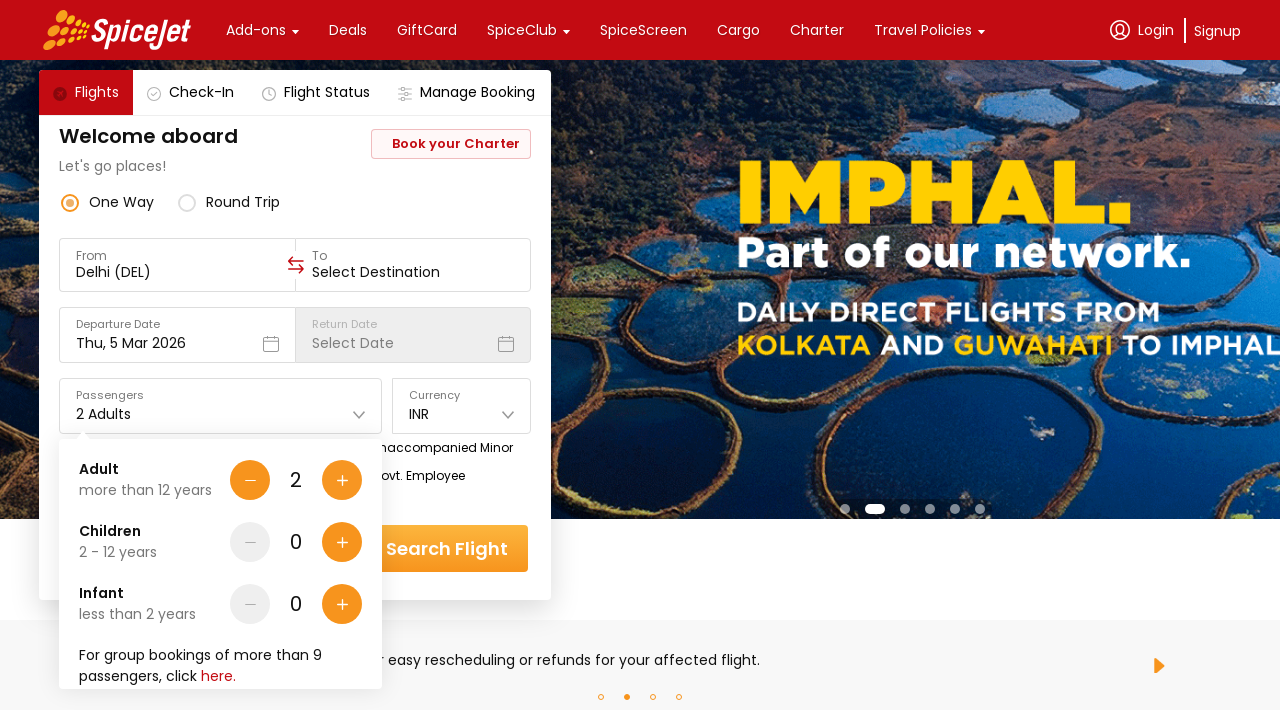

Incremented adult passenger count (iteration 2 of 4) at (342, 480) on div[data-testid='Adult-testID-plus-one-cta']
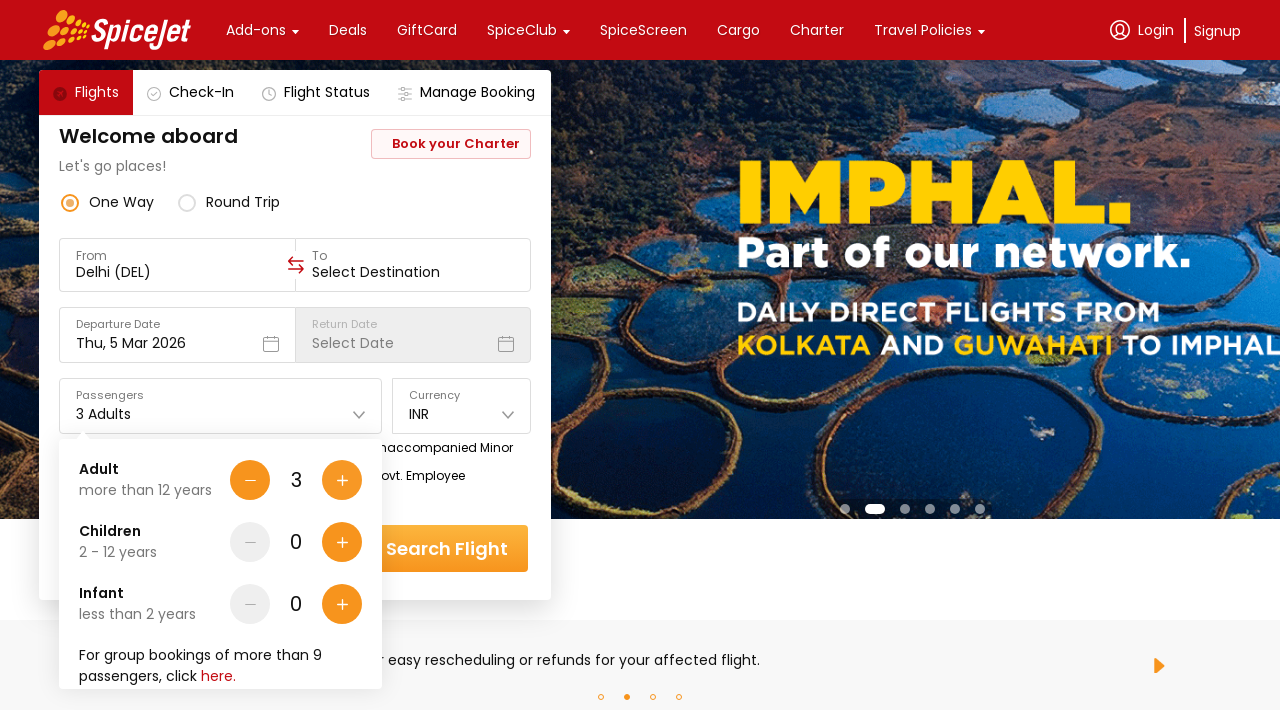

Incremented adult passenger count (iteration 3 of 4) at (342, 480) on div[data-testid='Adult-testID-plus-one-cta']
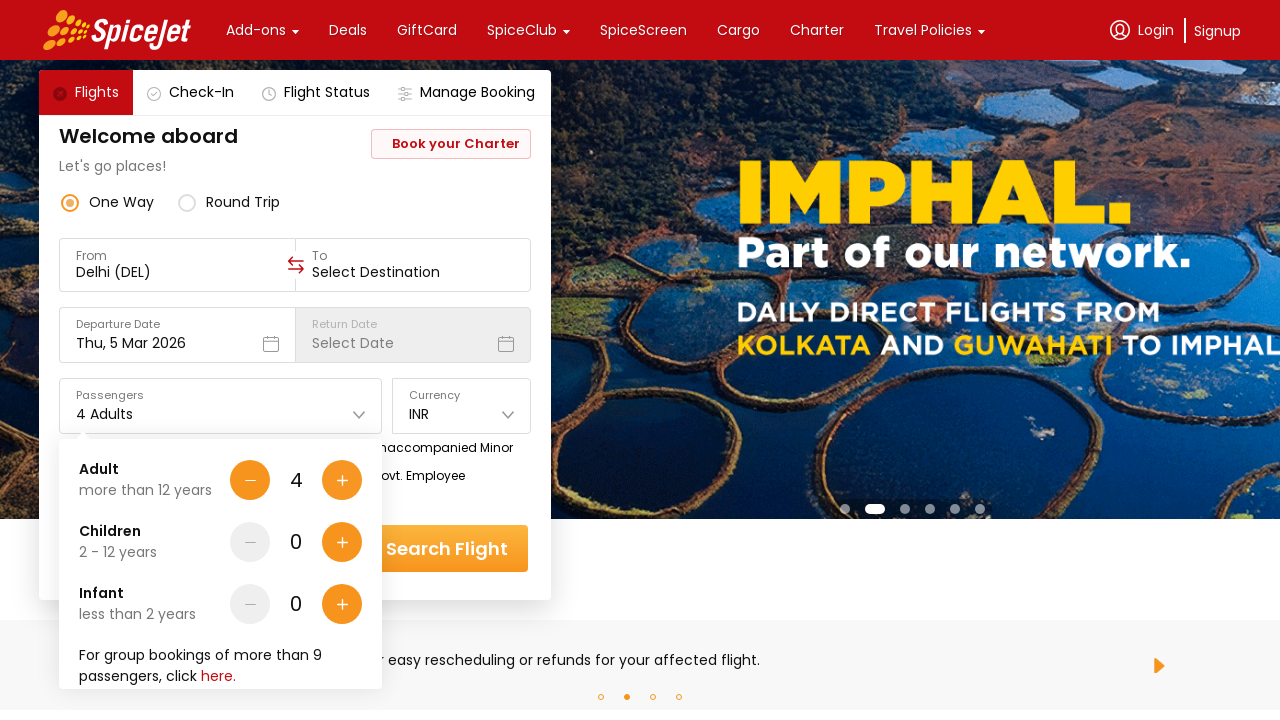

Incremented adult passenger count (iteration 4 of 4) at (342, 480) on div[data-testid='Adult-testID-plus-one-cta']
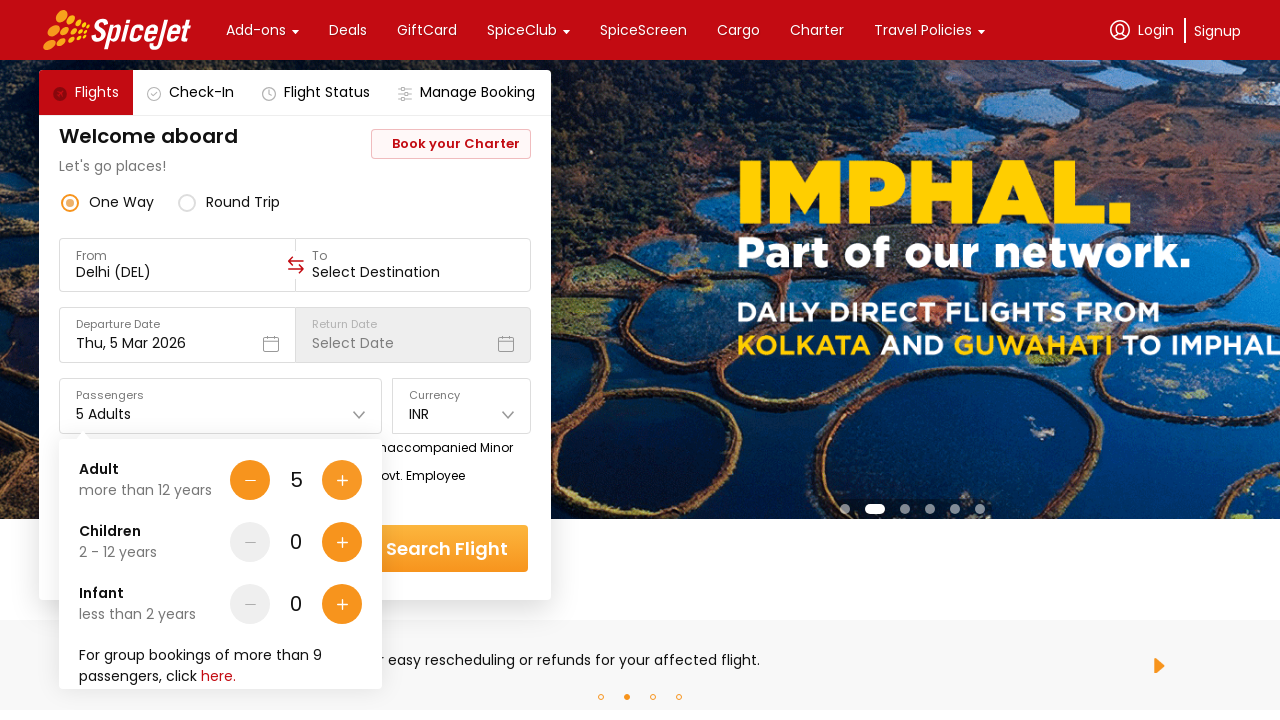

Clicked done button to confirm passenger selection at (317, 648) on div[data-testid='home-page-travellers-done-cta']
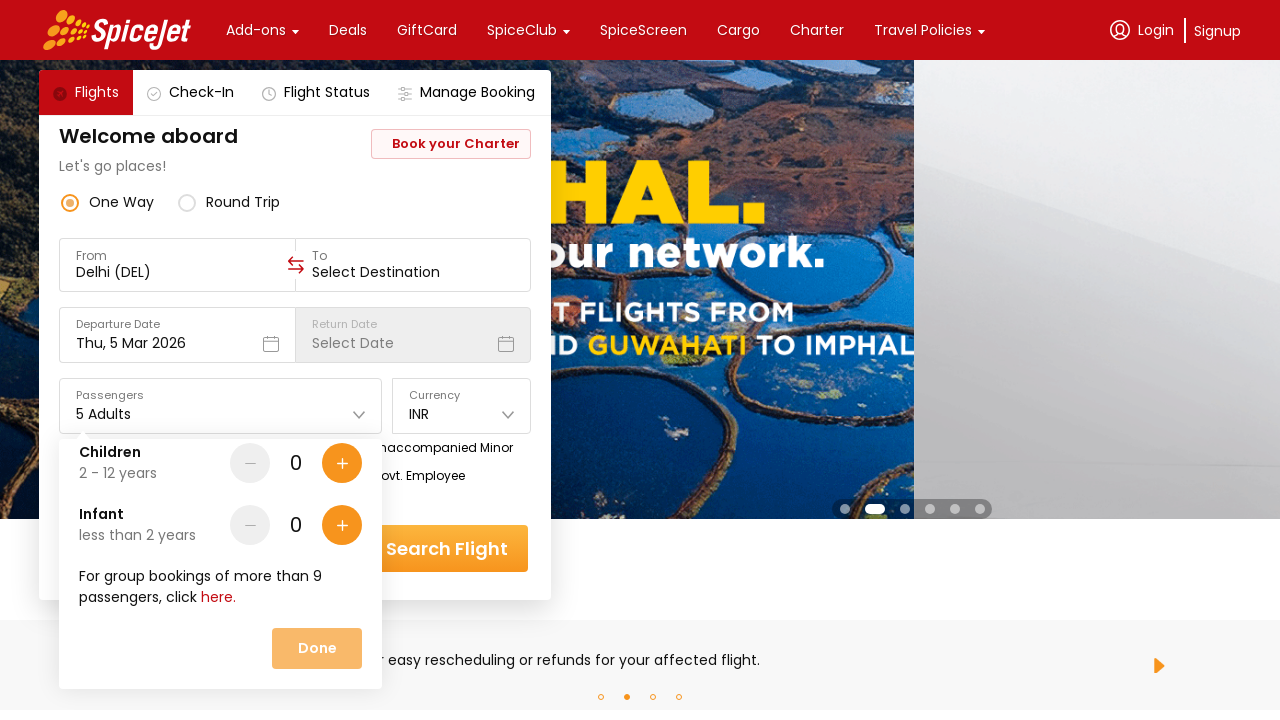

Retrieved updated travellers text: Passengers5 Adults
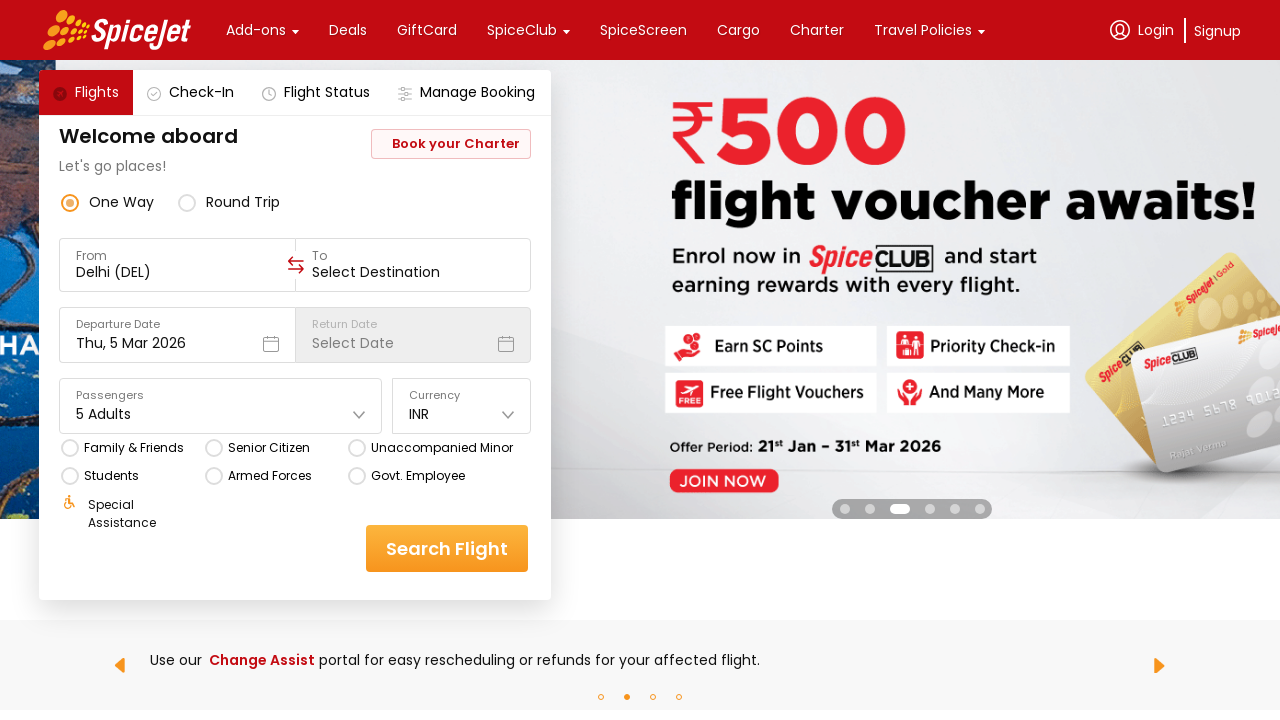

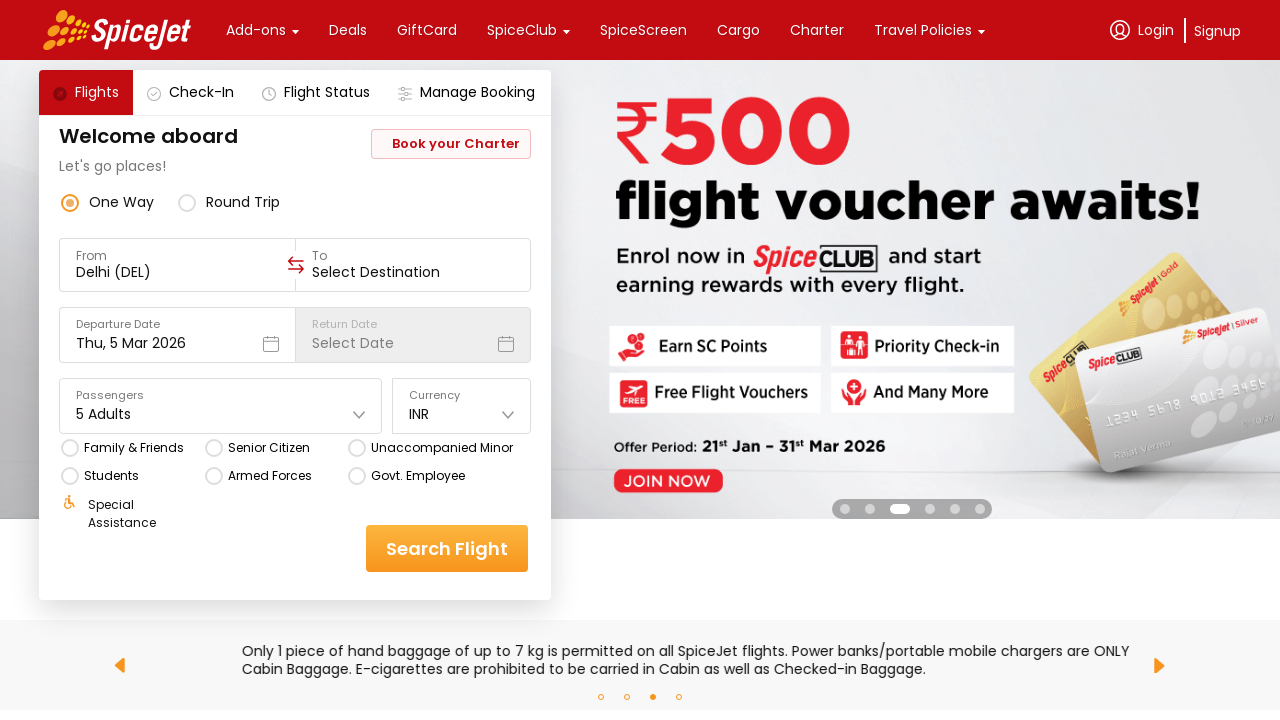